Tests the Sample App demo login form by clicking the login button with empty credentials and verifying the error message

Starting URL: http://uitestingplayground.com/

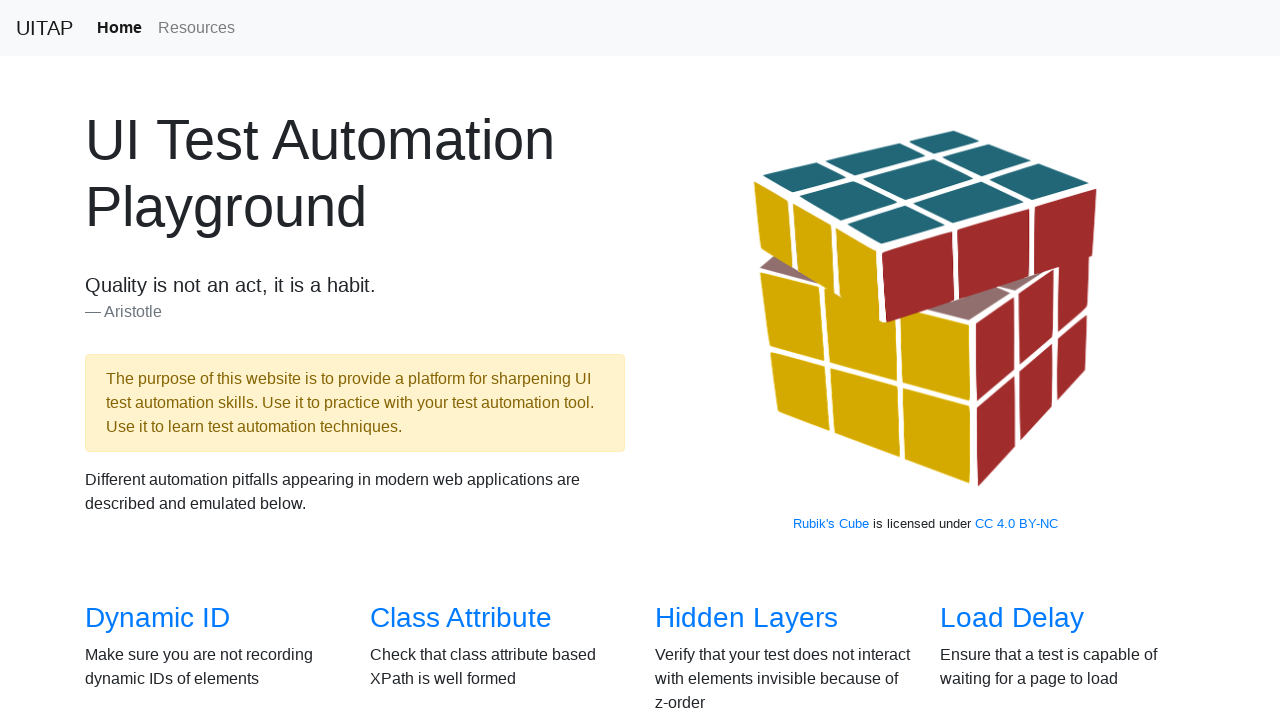

Clicked on Sample App link at (446, 360) on text=Sample App
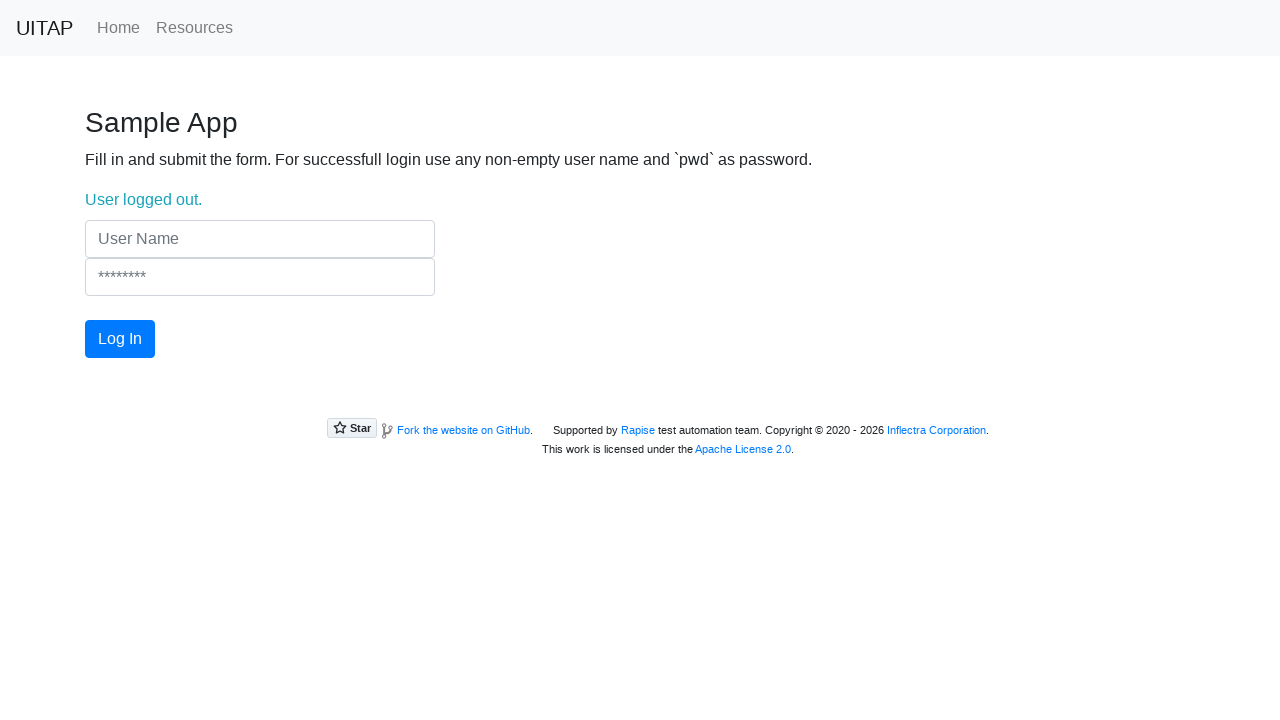

Clicked login button with empty credentials at (120, 339) on button.btn.btn-primary
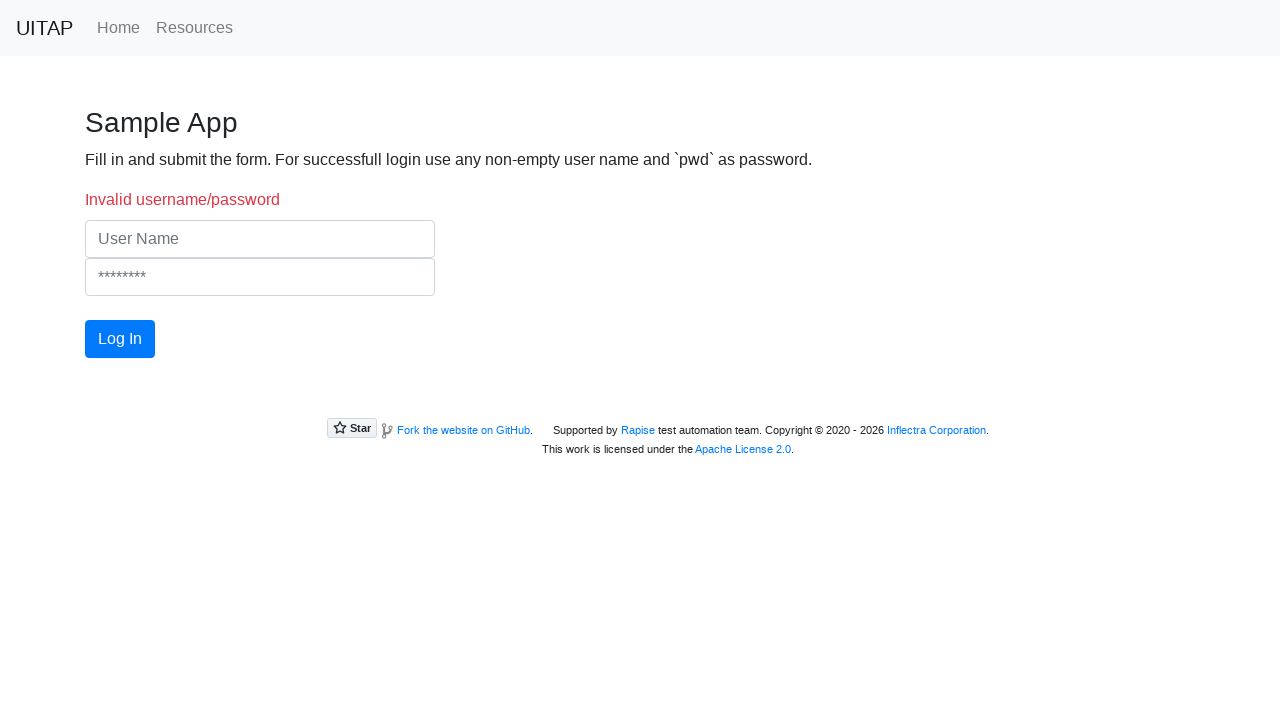

Error message displayed for empty login and password
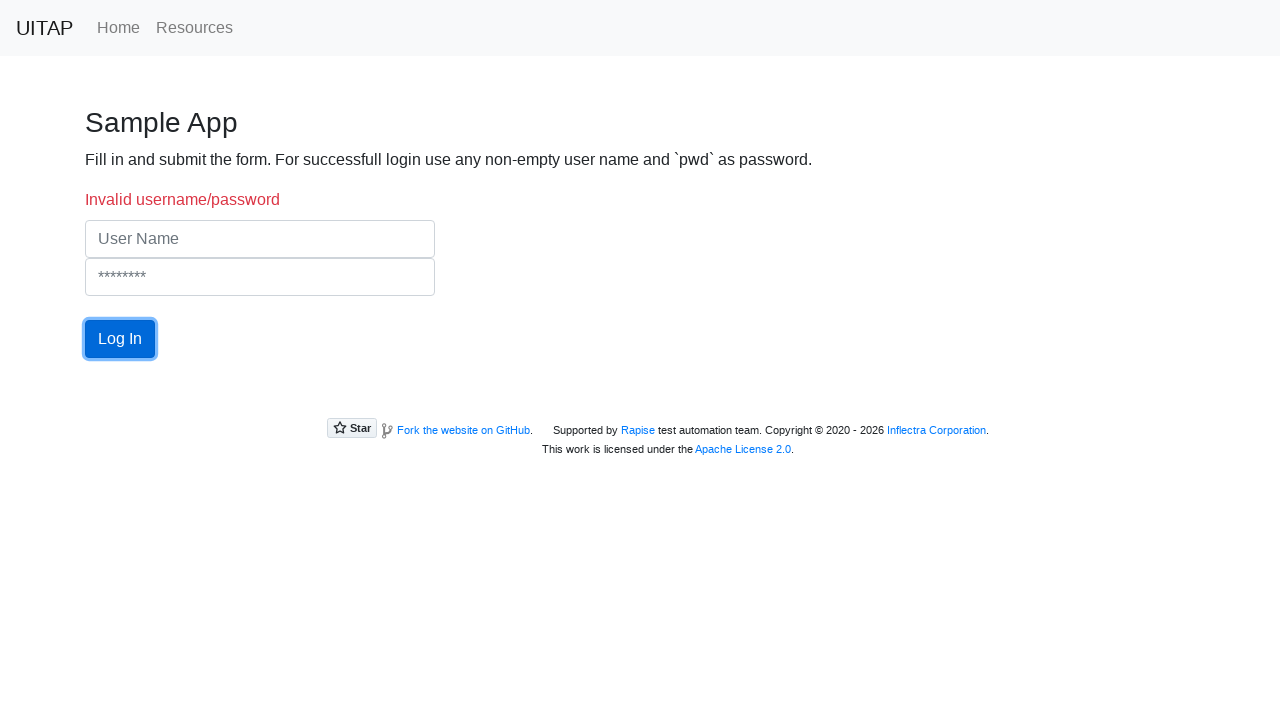

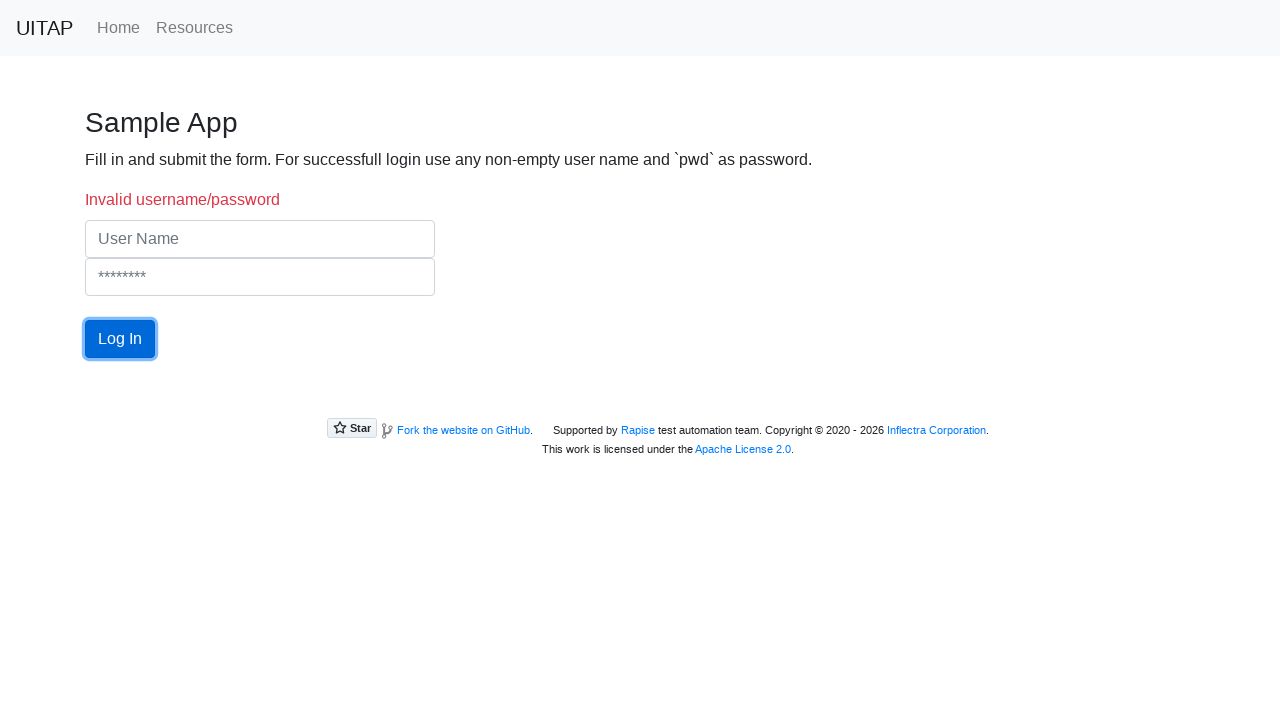